Tests a registration form by filling in first name, last name, and email fields, then submitting the form and verifying successful registration message

Starting URL: http://suninjuly.github.io/registration1.html

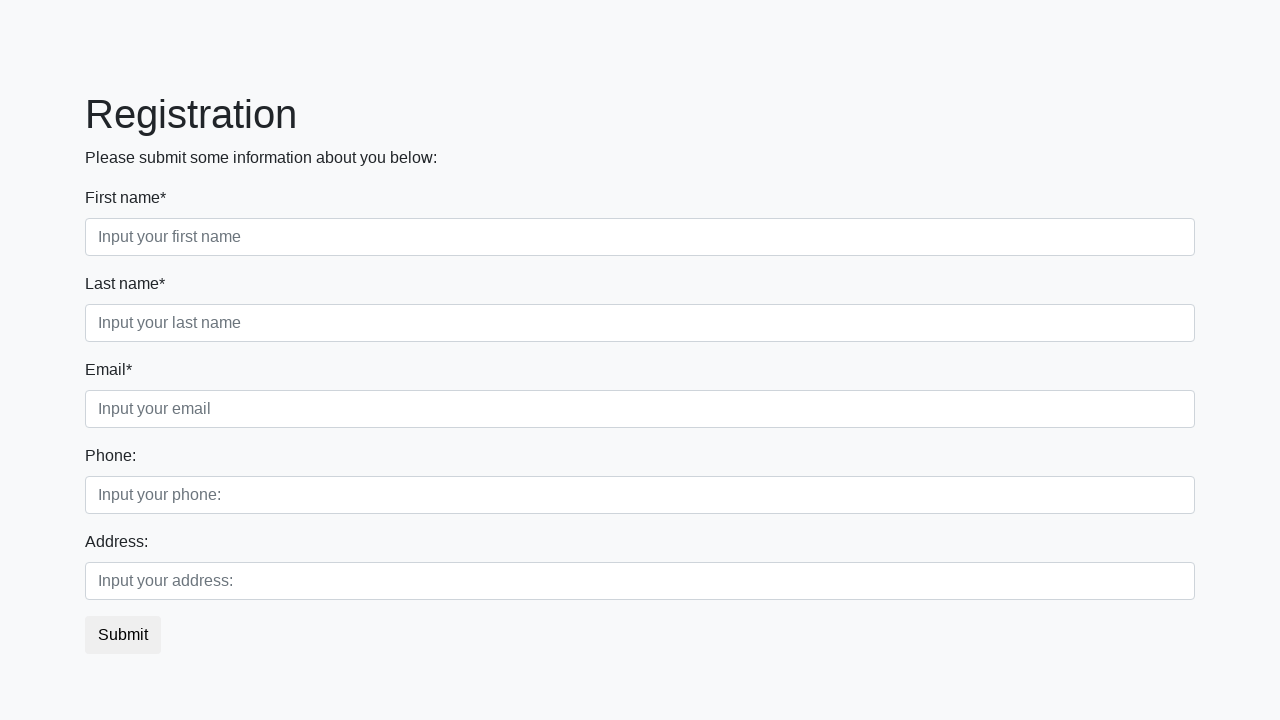

Filled first name field with 'Ivan' on //div[@class="first_block"]/div[@class="form-group first_class"]/input[@class="f
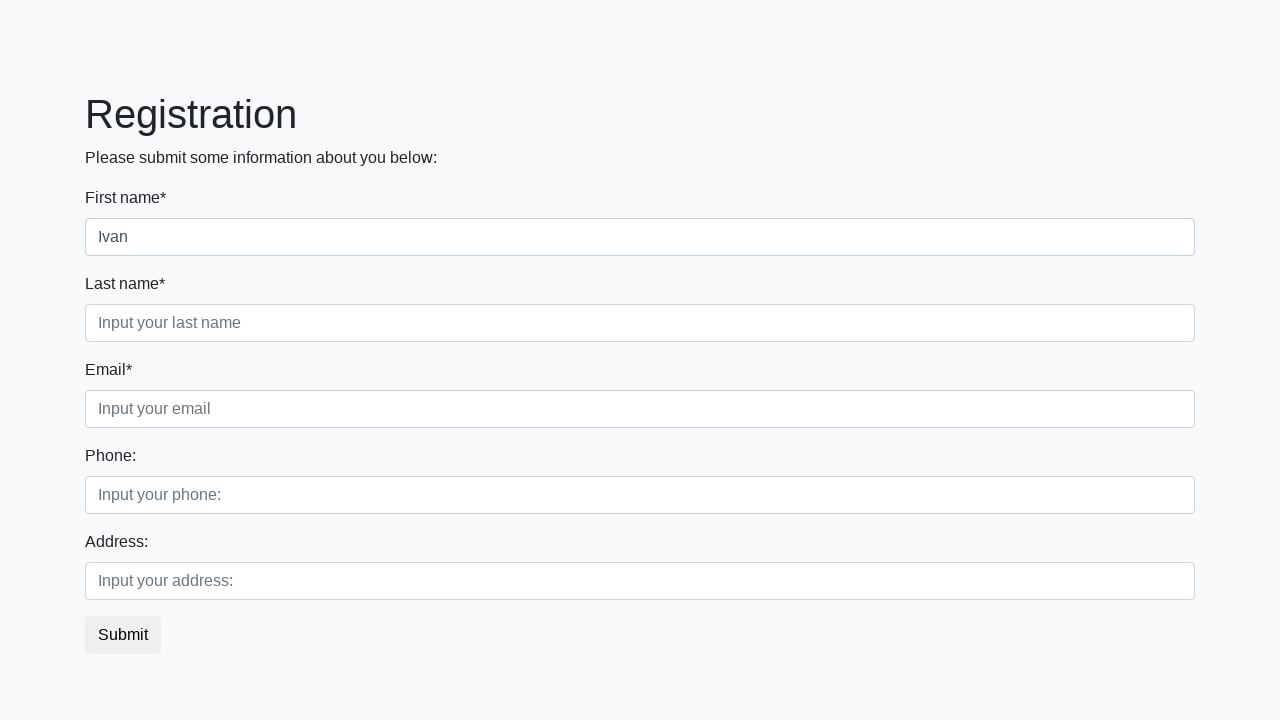

Filled last name field with 'Petrov' on //div[@class="first_block"]/div[@class="form-group second_class"]/input[@class="
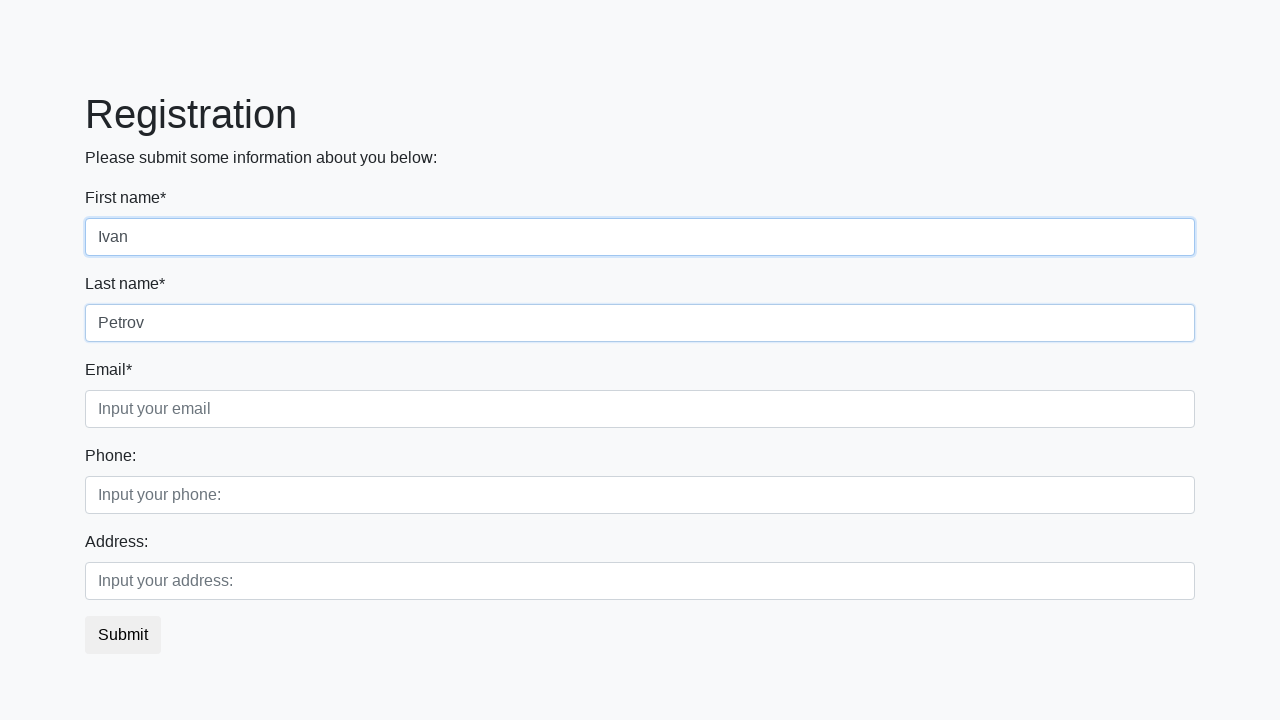

Filled email field with 'pav@mail.ru' on //div[@class="first_block"]/div[@class="form-group third_class"]/input[@class="f
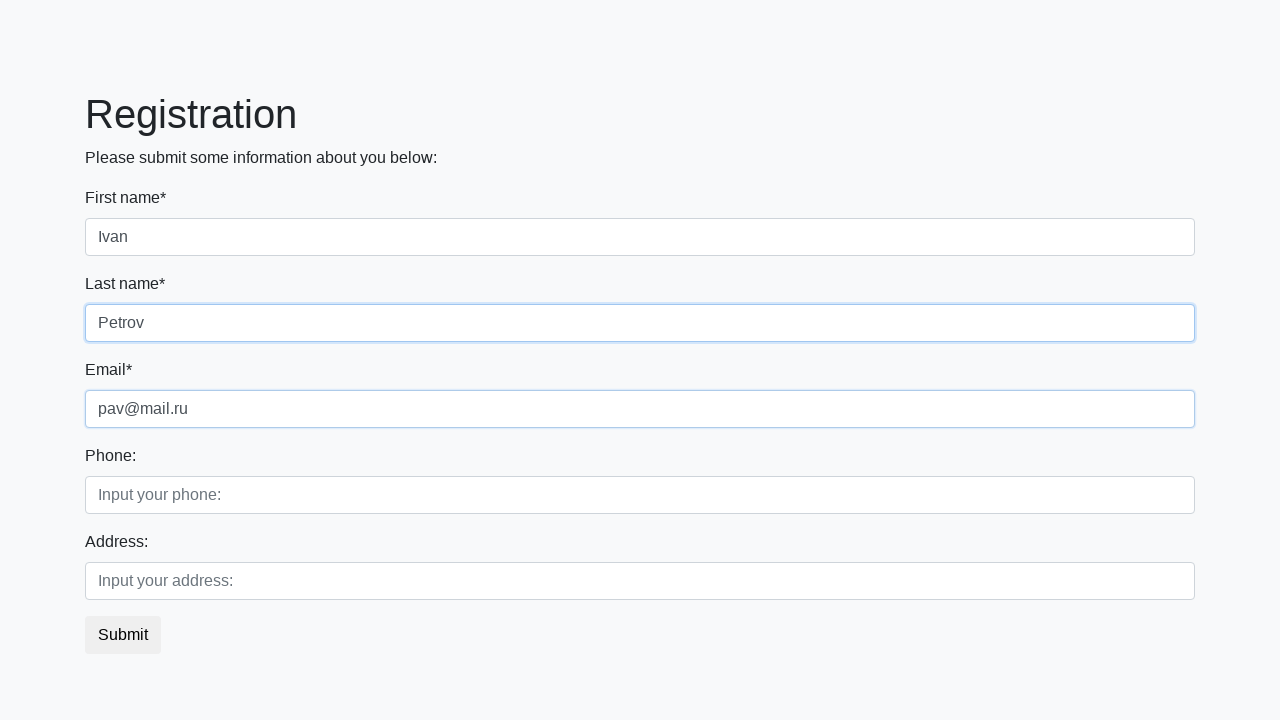

Clicked submit button to register at (123, 635) on button.btn
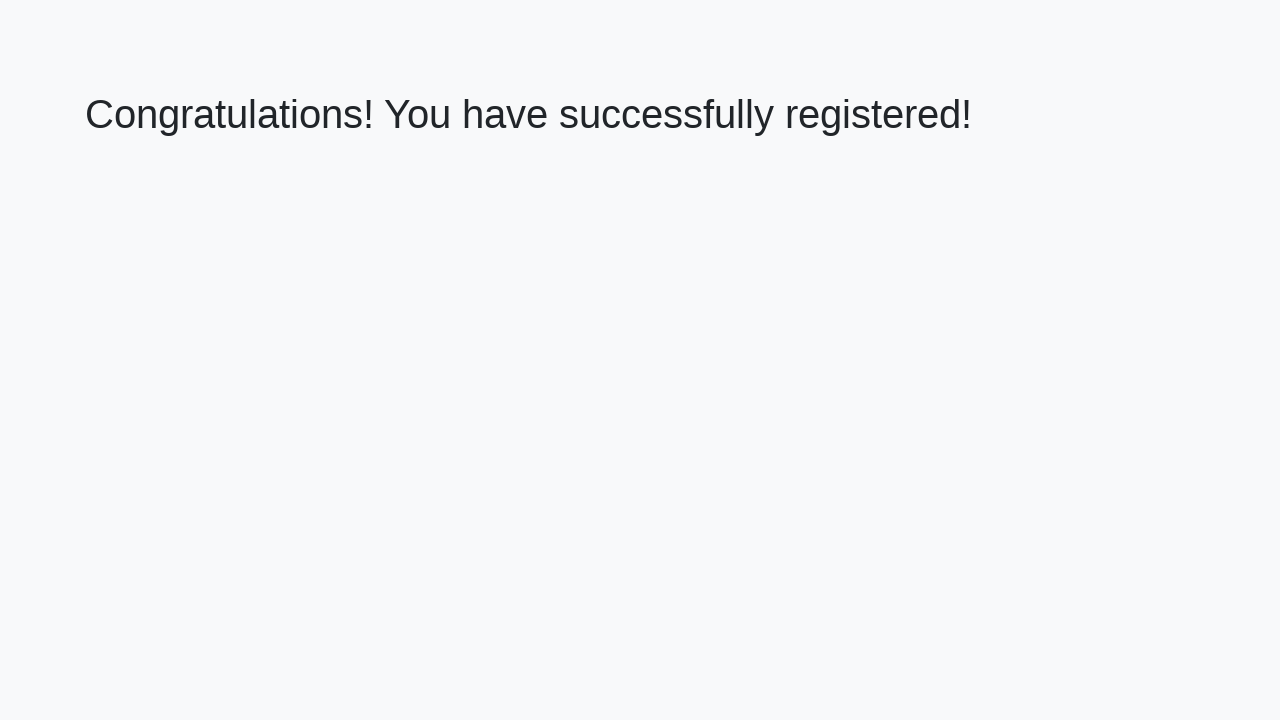

Success message loaded
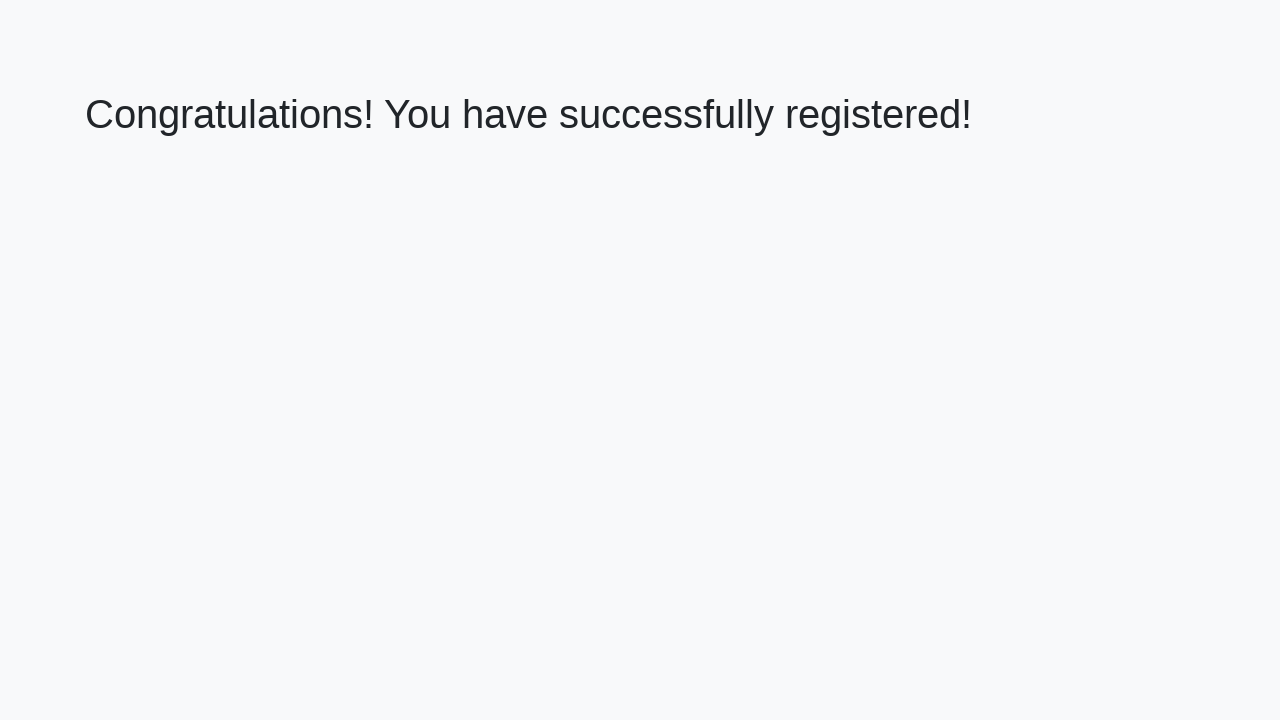

Retrieved success message text: 'Congratulations! You have successfully registered!'
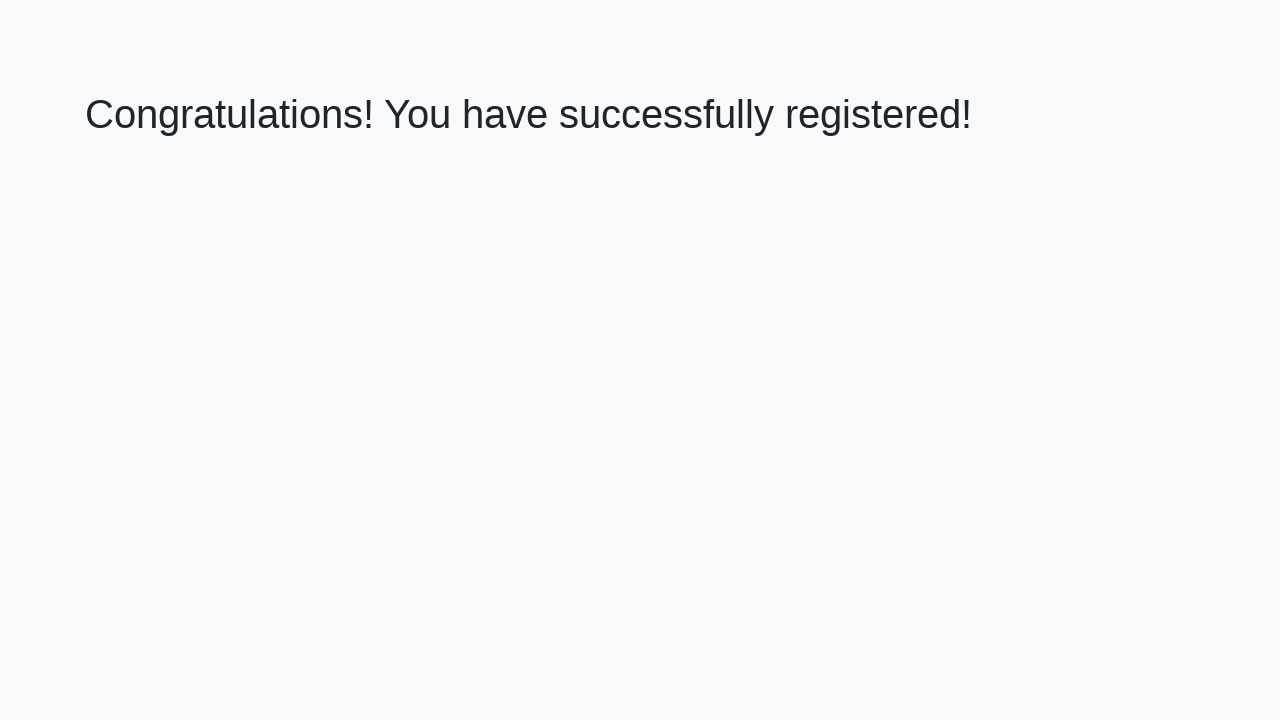

Verified registration success message matches expected text
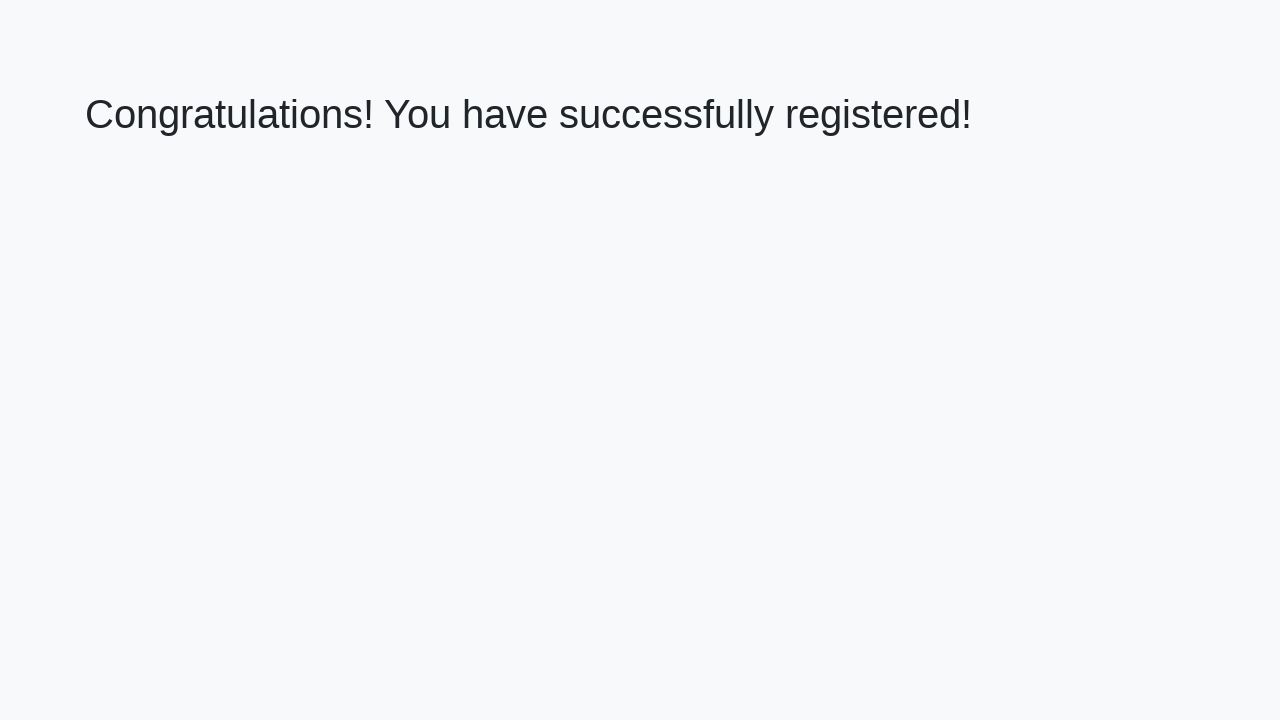

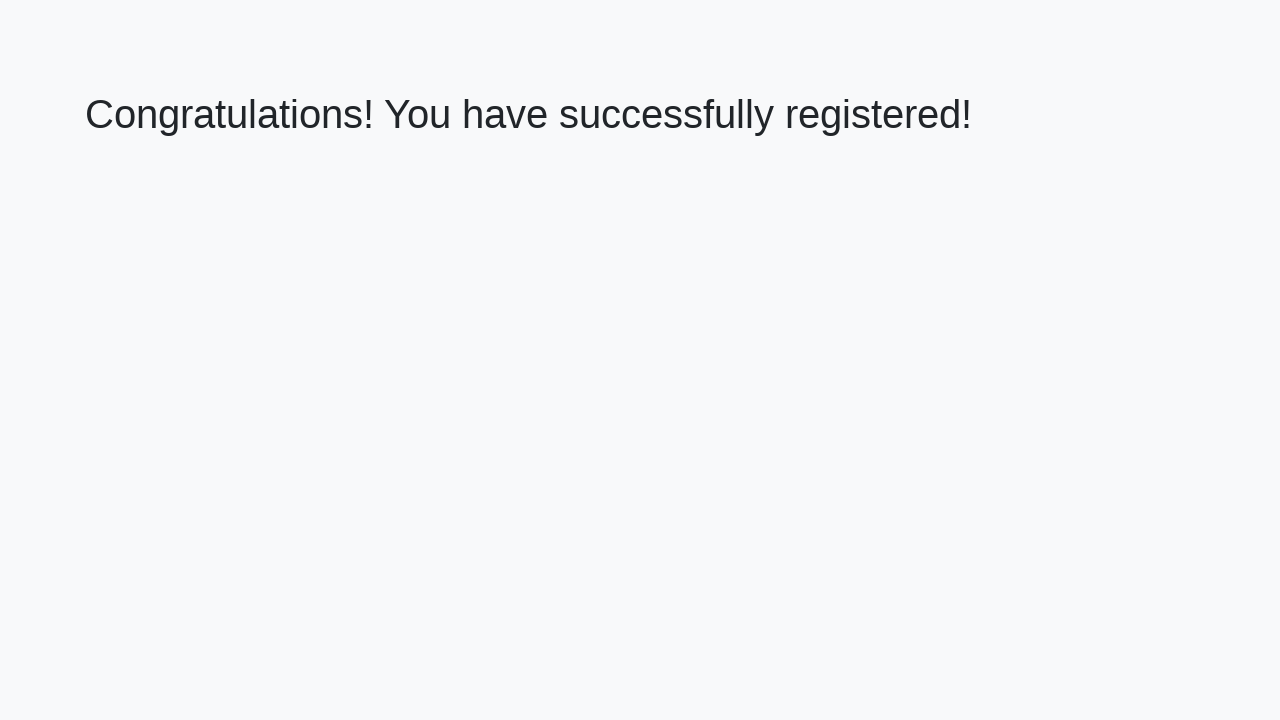